Tests the Bootstrap checkout form example by filling in billing information (name, address, email) and credit card details (name, number, expiration, CVV), then submitting the form.

Starting URL: https://getbootstrap.com/docs/4.0/examples/checkout/

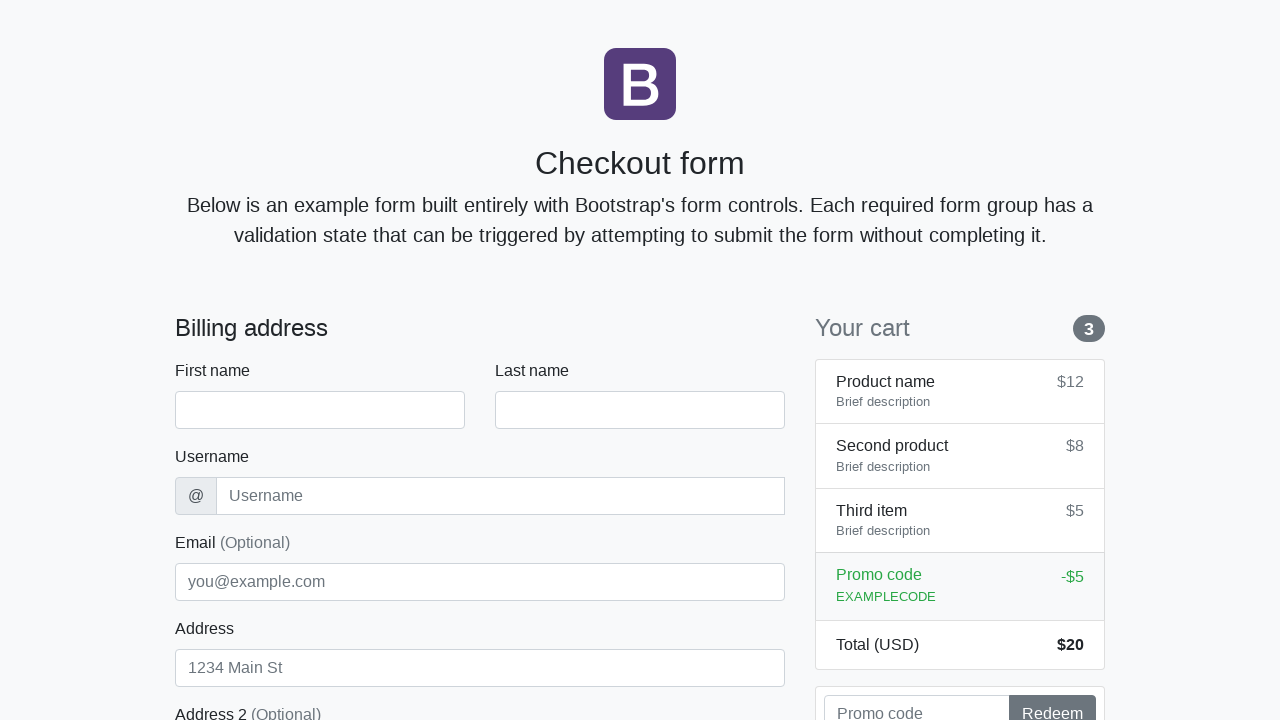

Waited for checkout form to load
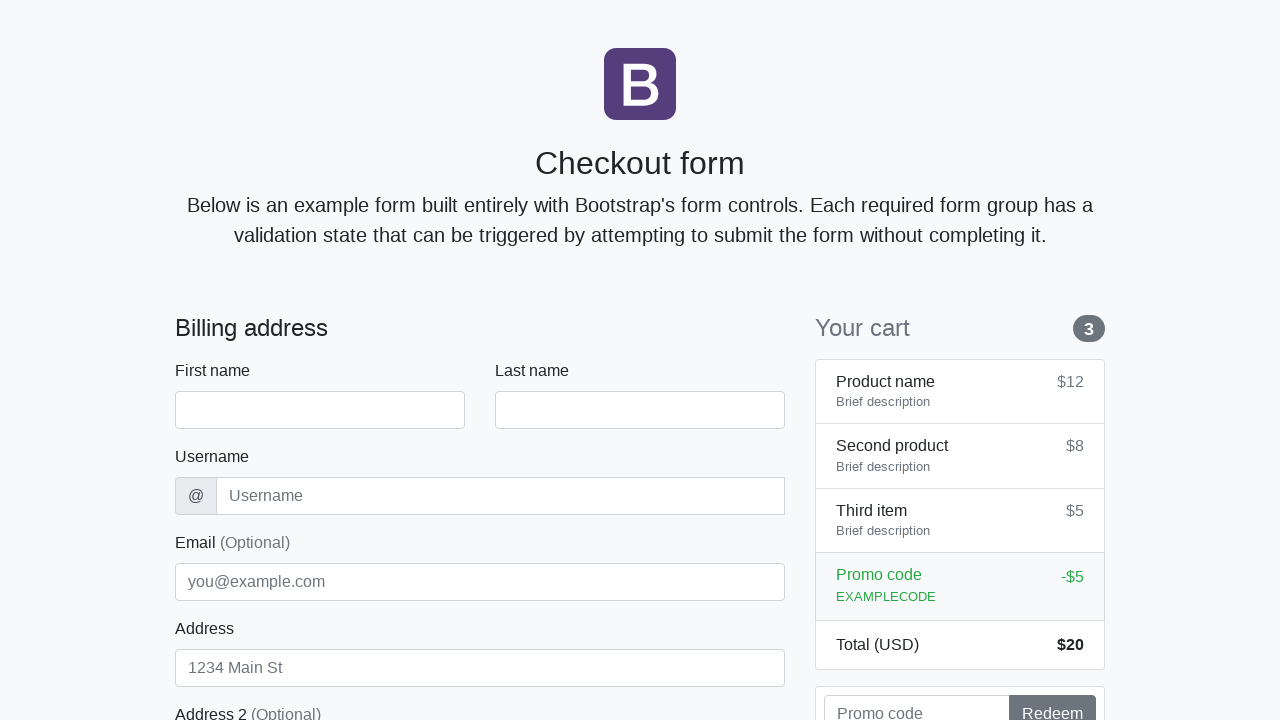

Filled first name field with 'Marcus' on #firstName
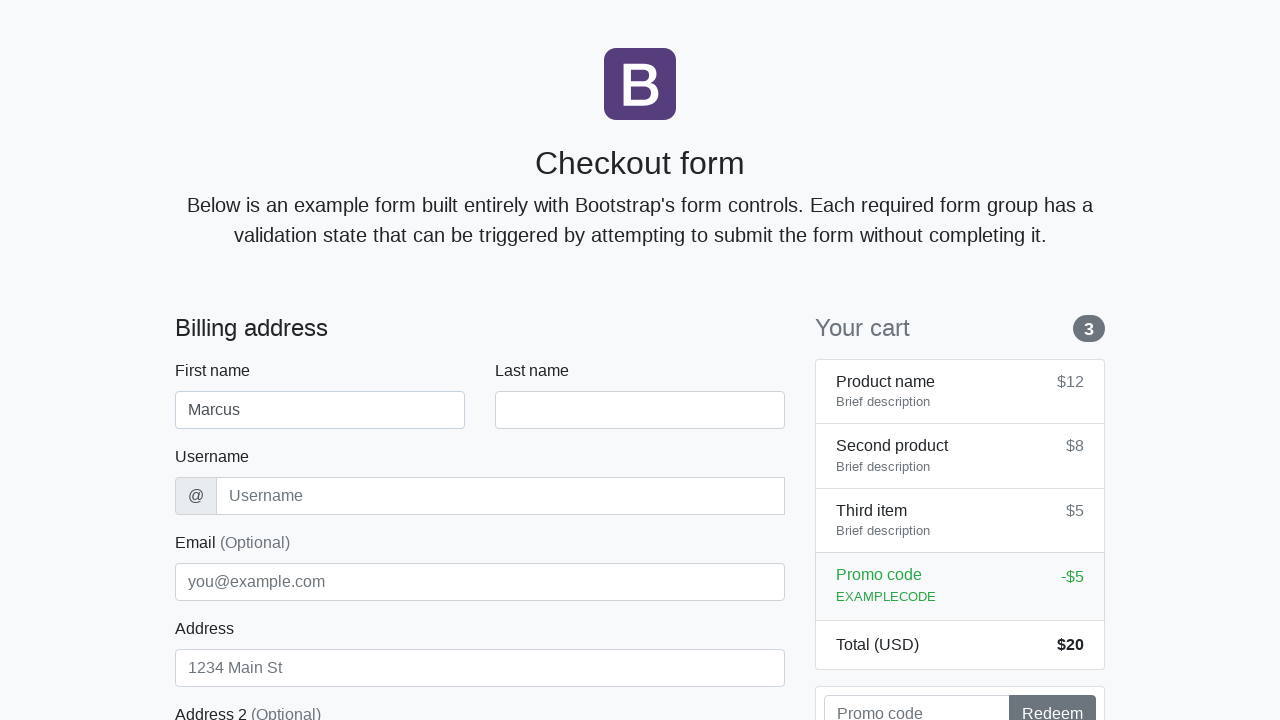

Filled last name field with 'Thompson' on #lastName
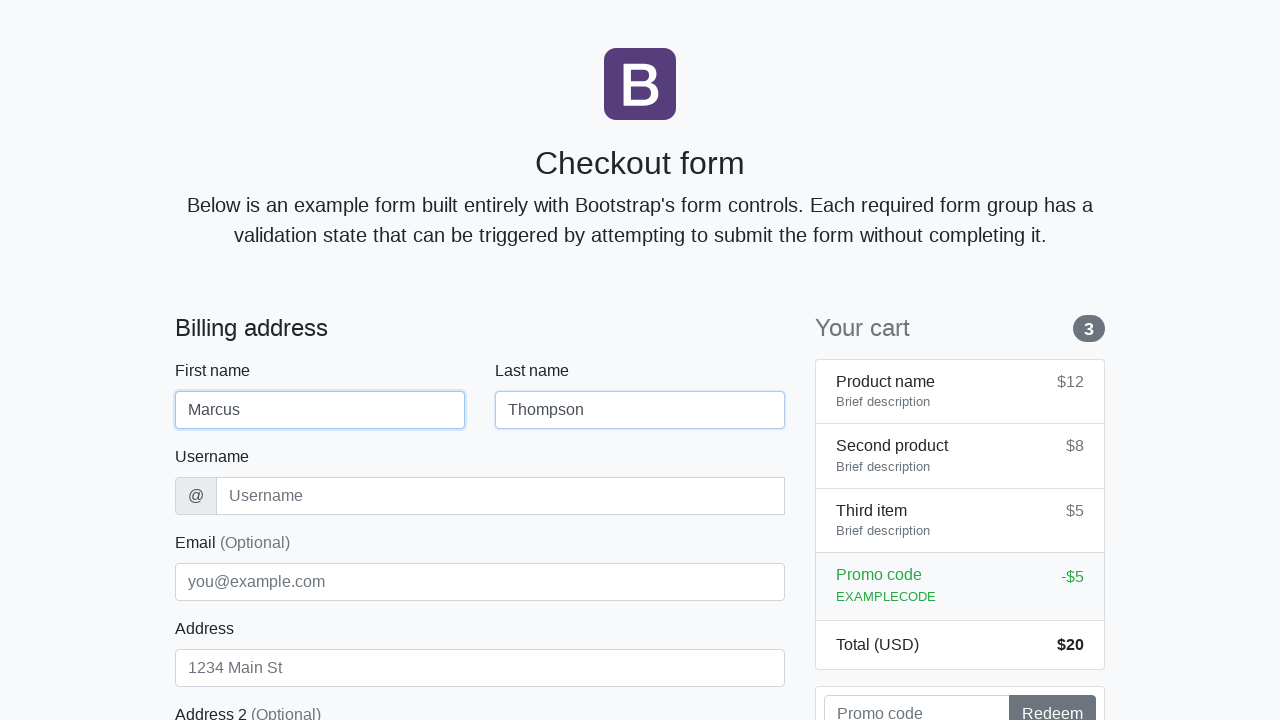

Filled username field with 'mthompson42' on #username
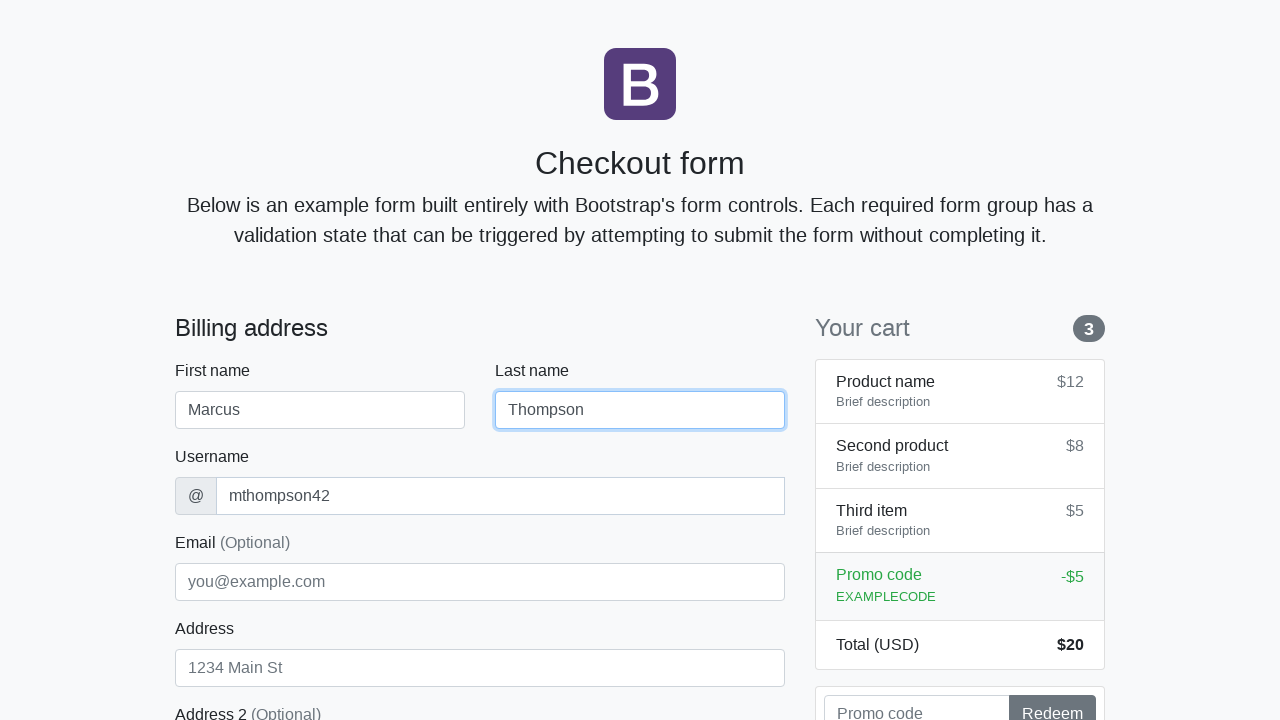

Filled address field with '1234 Oak Avenue' on #address
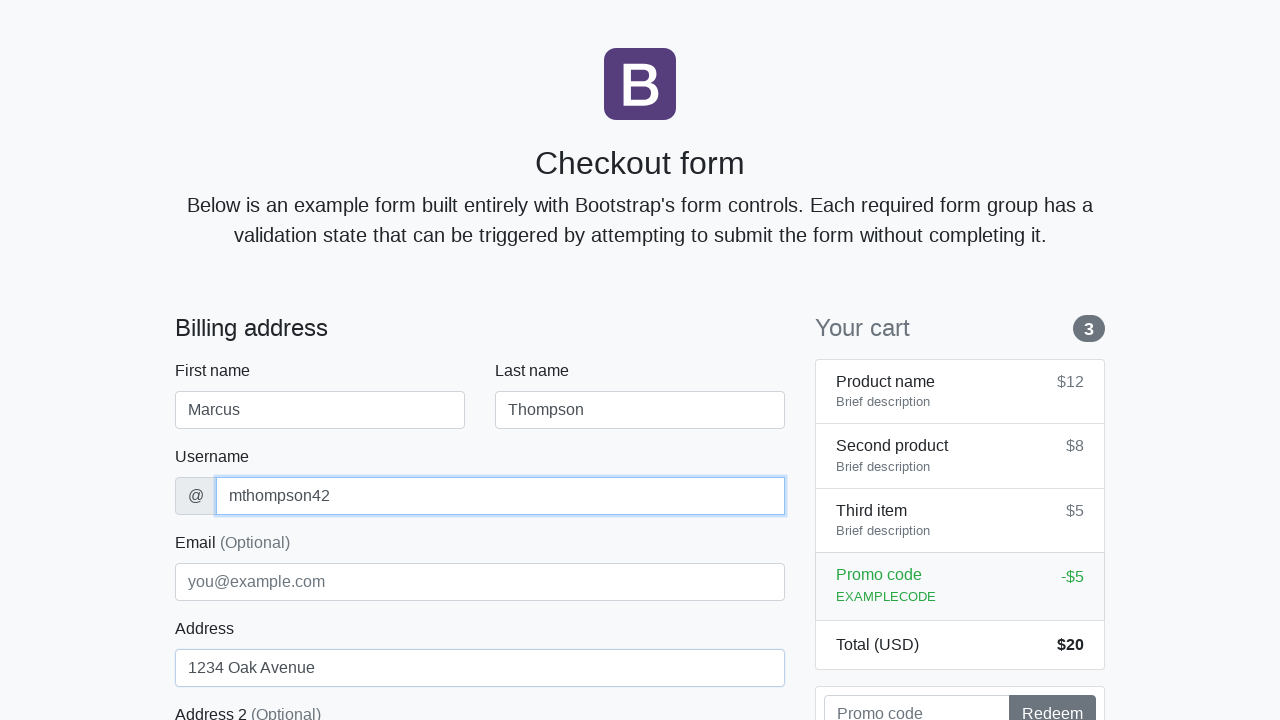

Filled email field with 'marcus.thompson@example.com' on #email
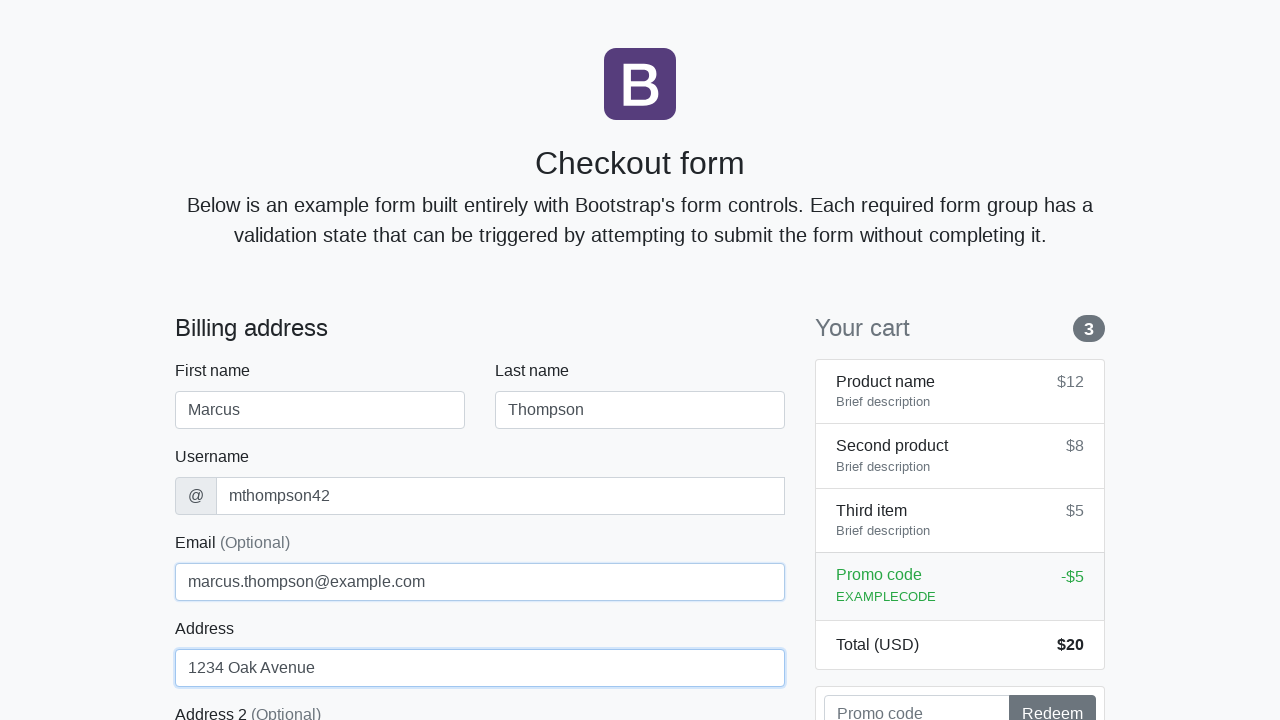

Selected 'United States' from country dropdown on #country
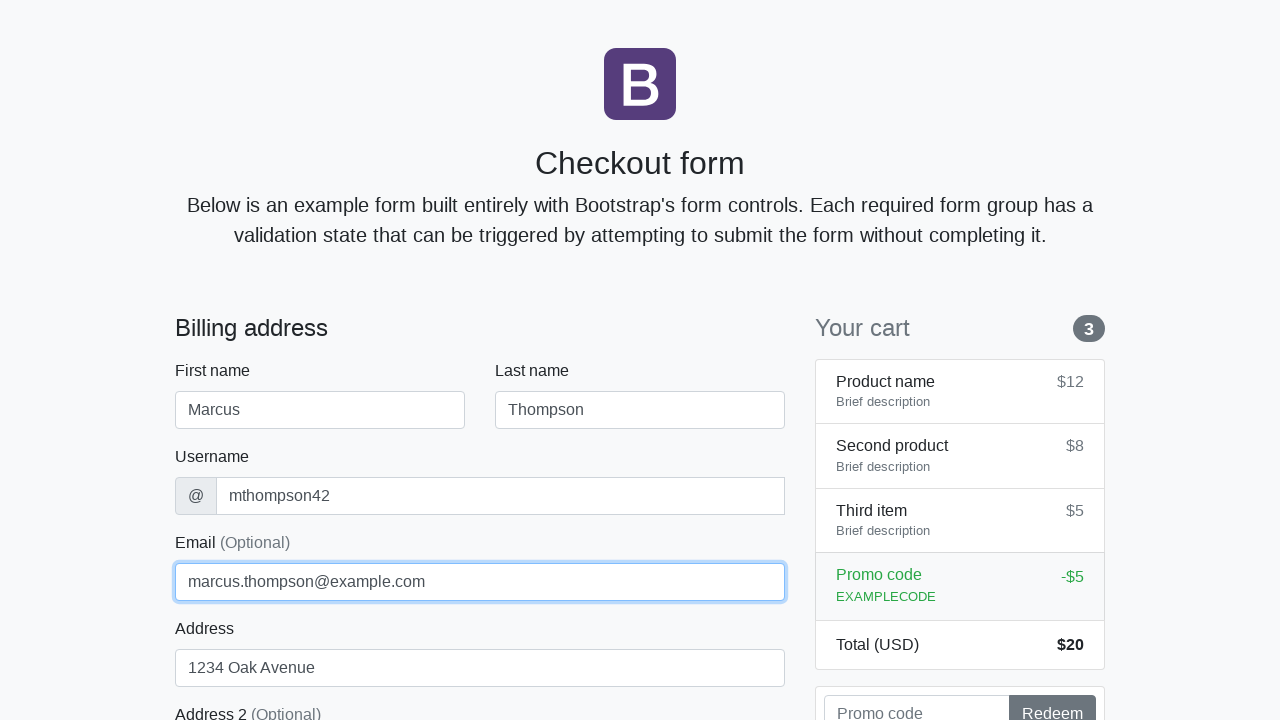

Selected 'California' from state dropdown on #state
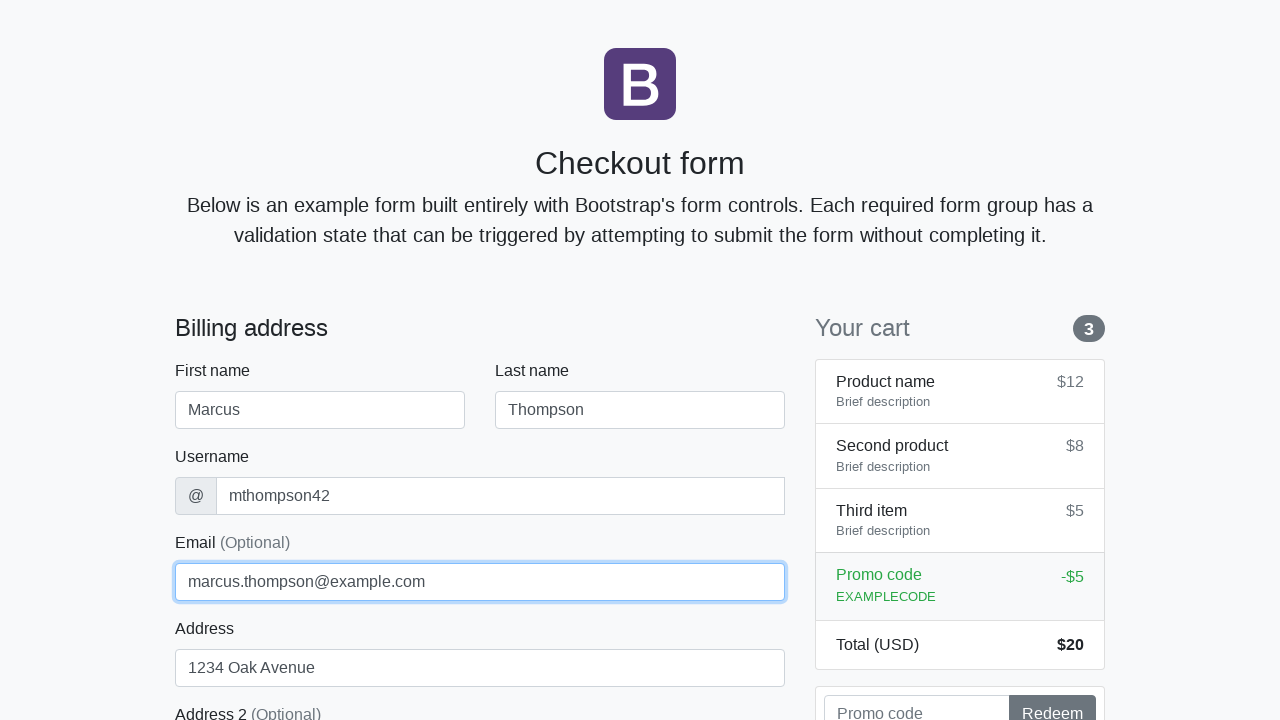

Filled zip code field with '94102' on #zip
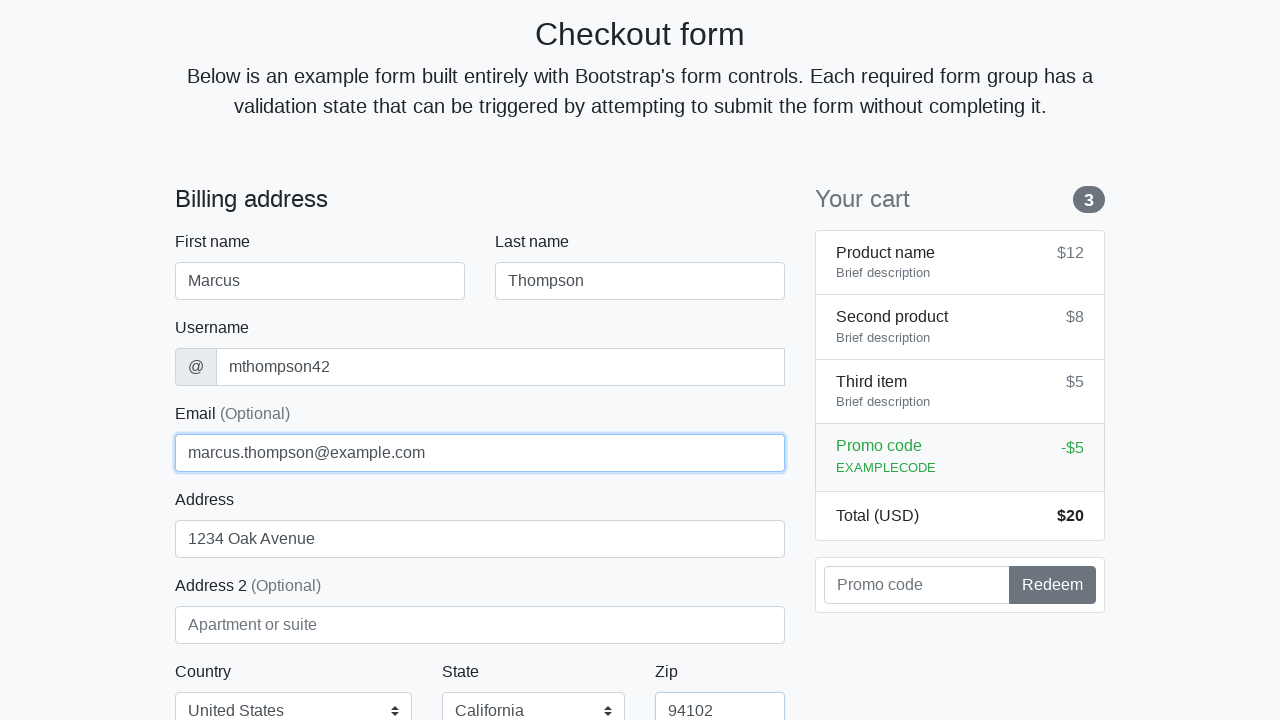

Filled credit card name field with 'Marcus Thompson' on #cc-name
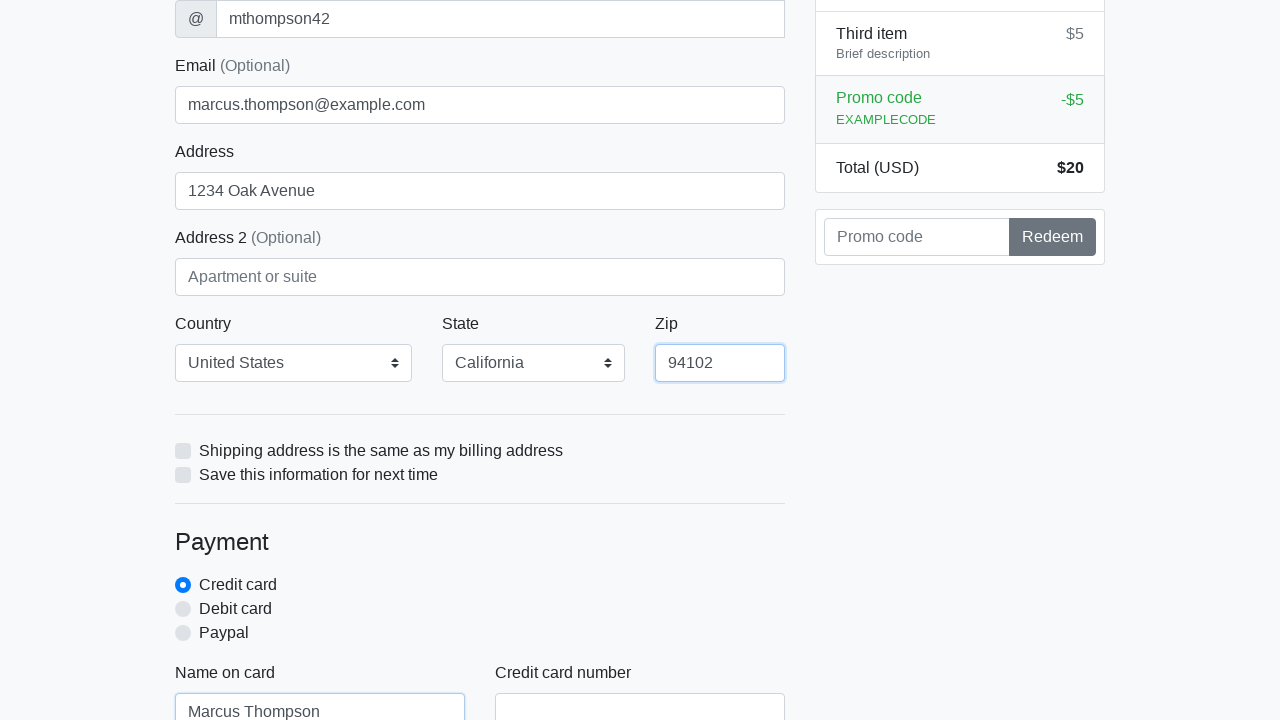

Filled credit card number field on #cc-number
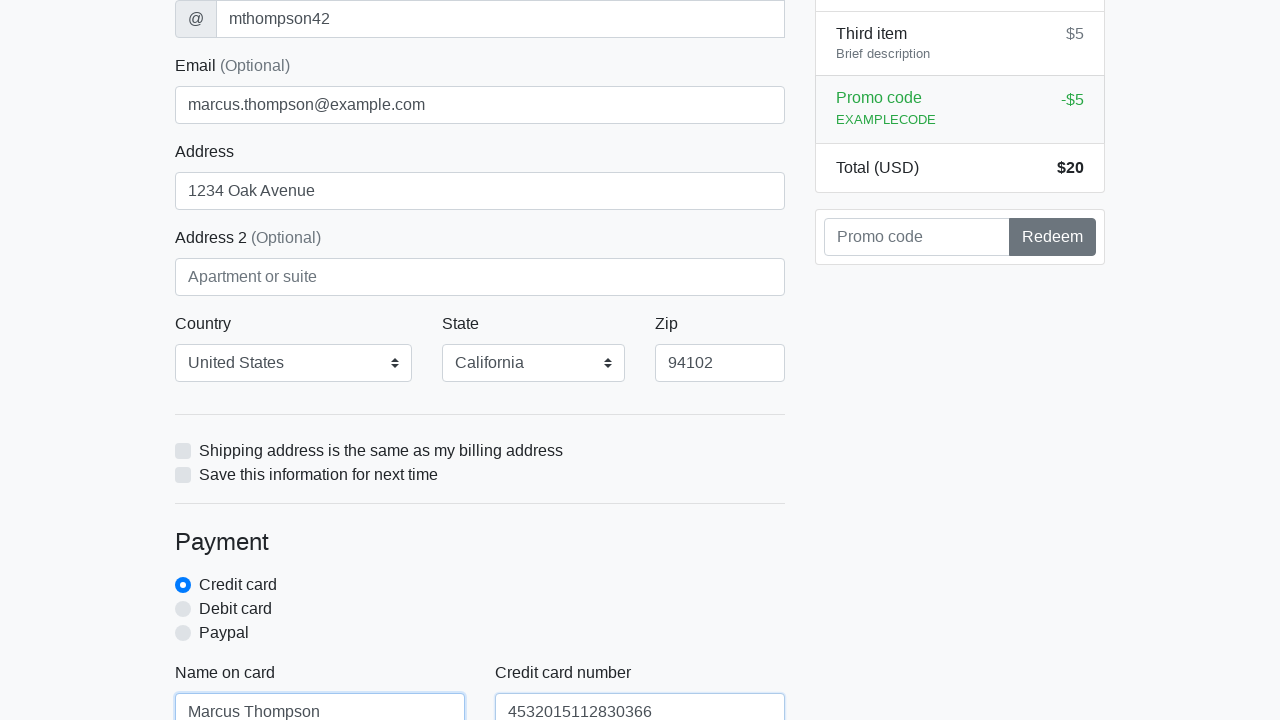

Filled credit card expiration field with '12/2025' on #cc-expiration
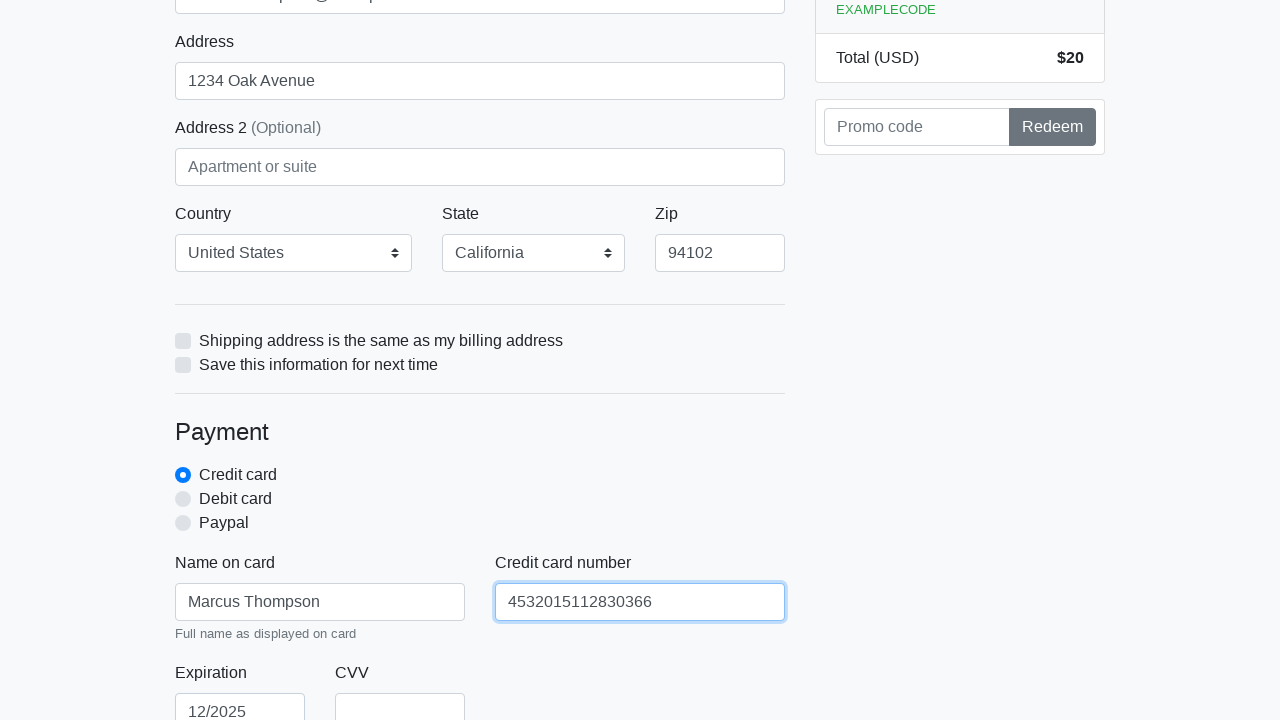

Filled credit card CVV field with '123' on #cc-cvv
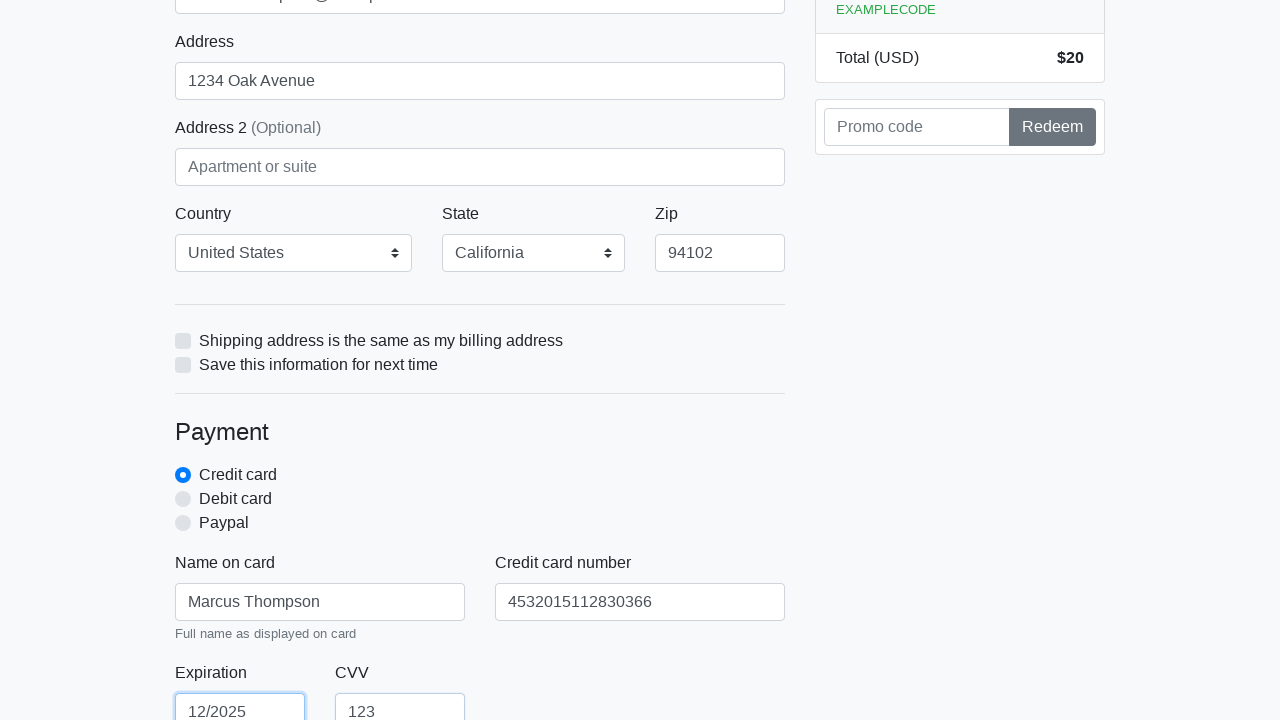

Clicked the submit button to complete checkout at (480, 500) on xpath=/html/body/div/div[2]/div[2]/form/button
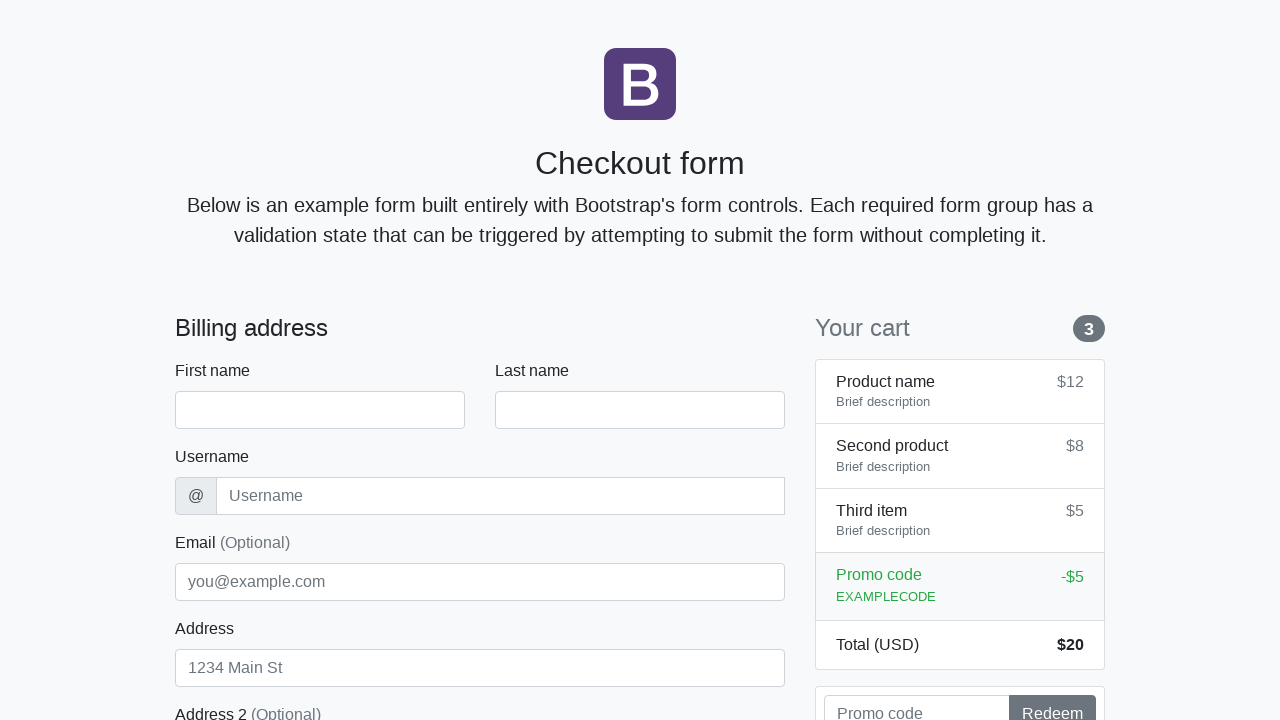

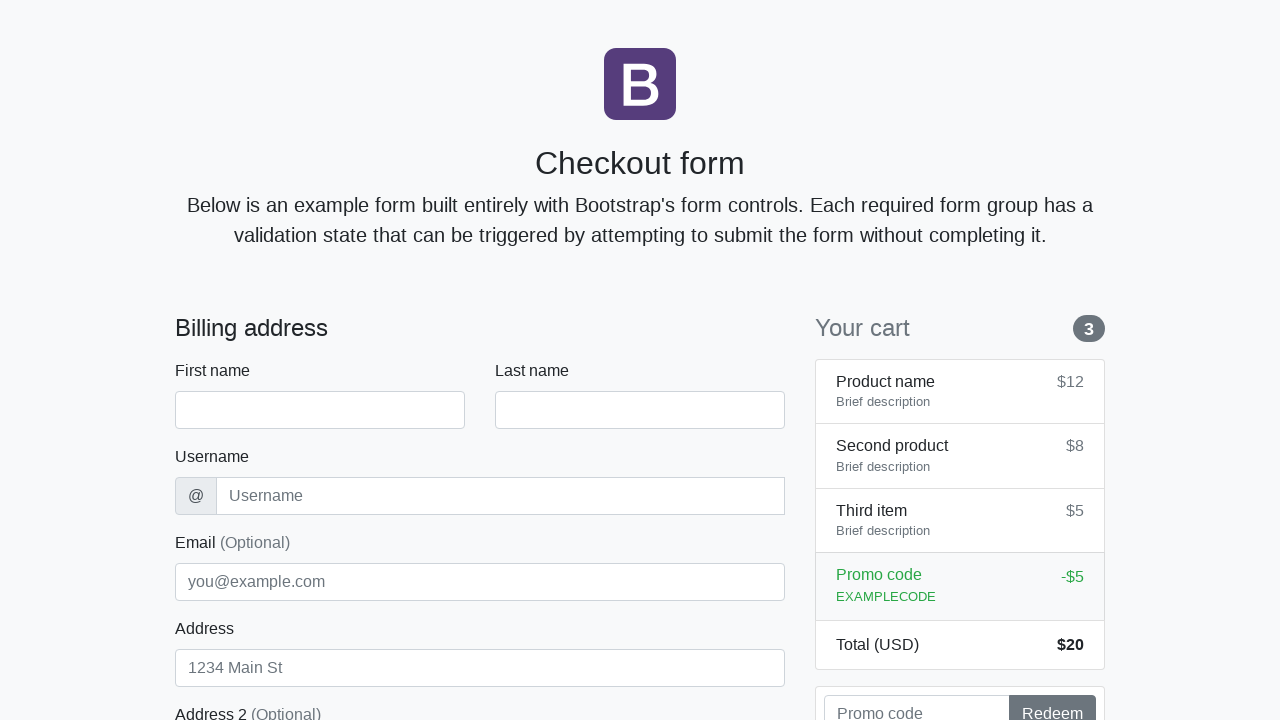